Tests dynamic loading functionality by clicking a start button and waiting for dynamically loaded content to appear

Starting URL: https://the-internet.herokuapp.com/dynamic_loading/1

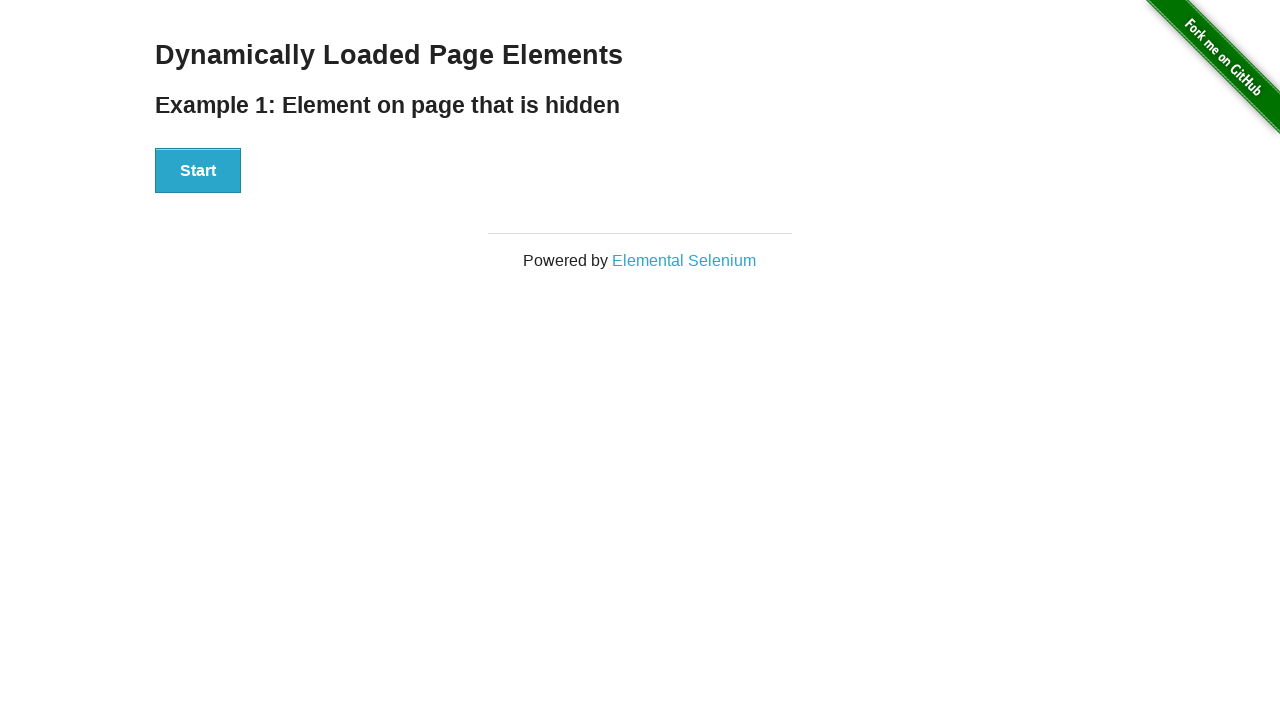

Clicked start button to trigger dynamic loading at (198, 171) on #start button
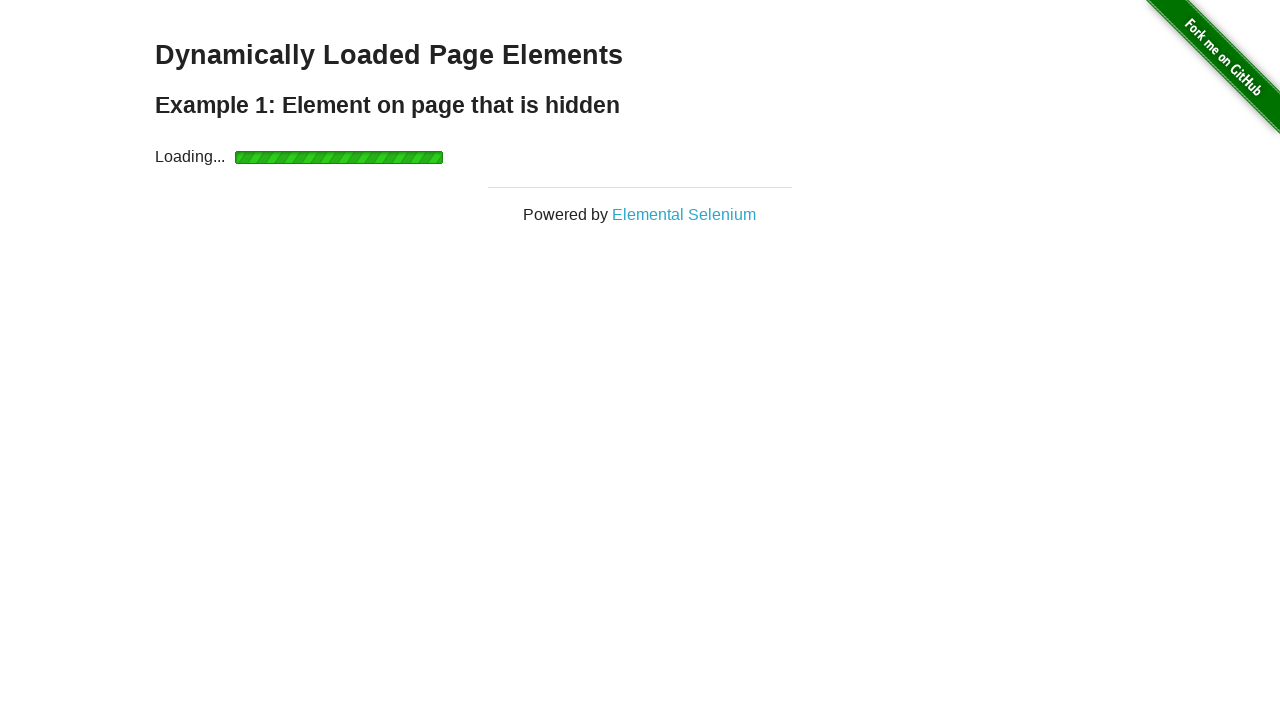

Waited for dynamically loaded content to appear in #finish h4
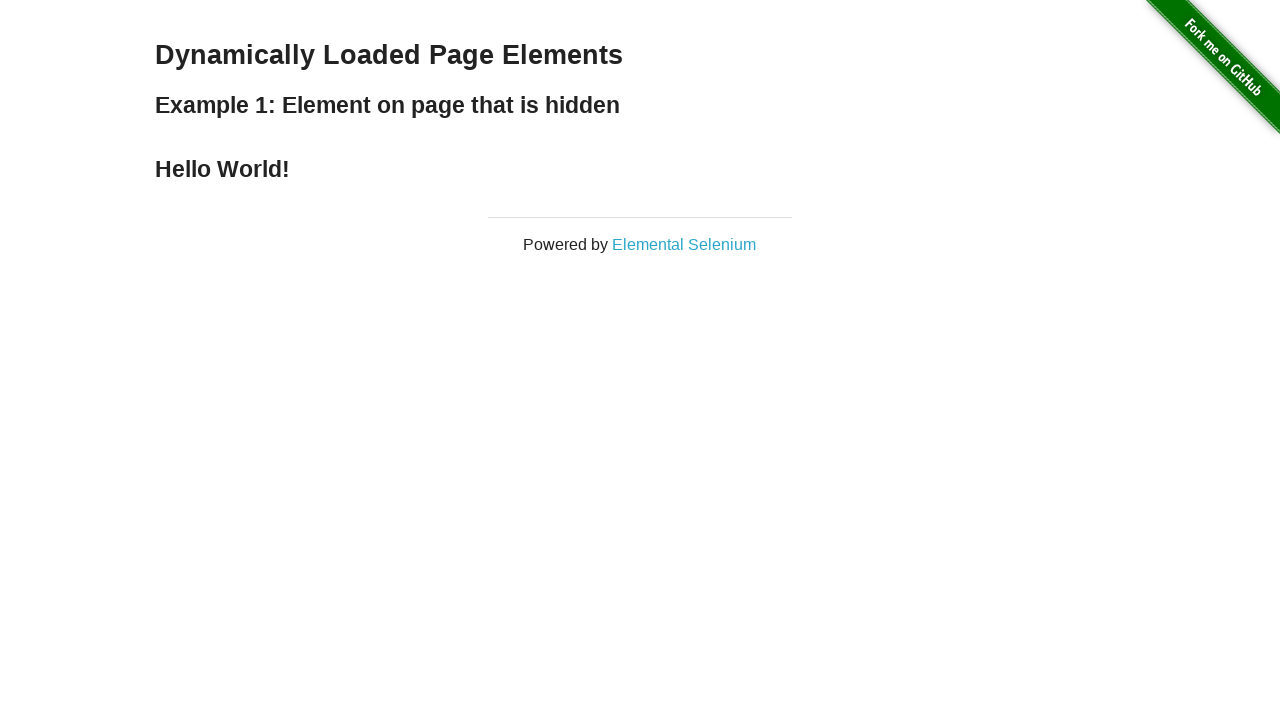

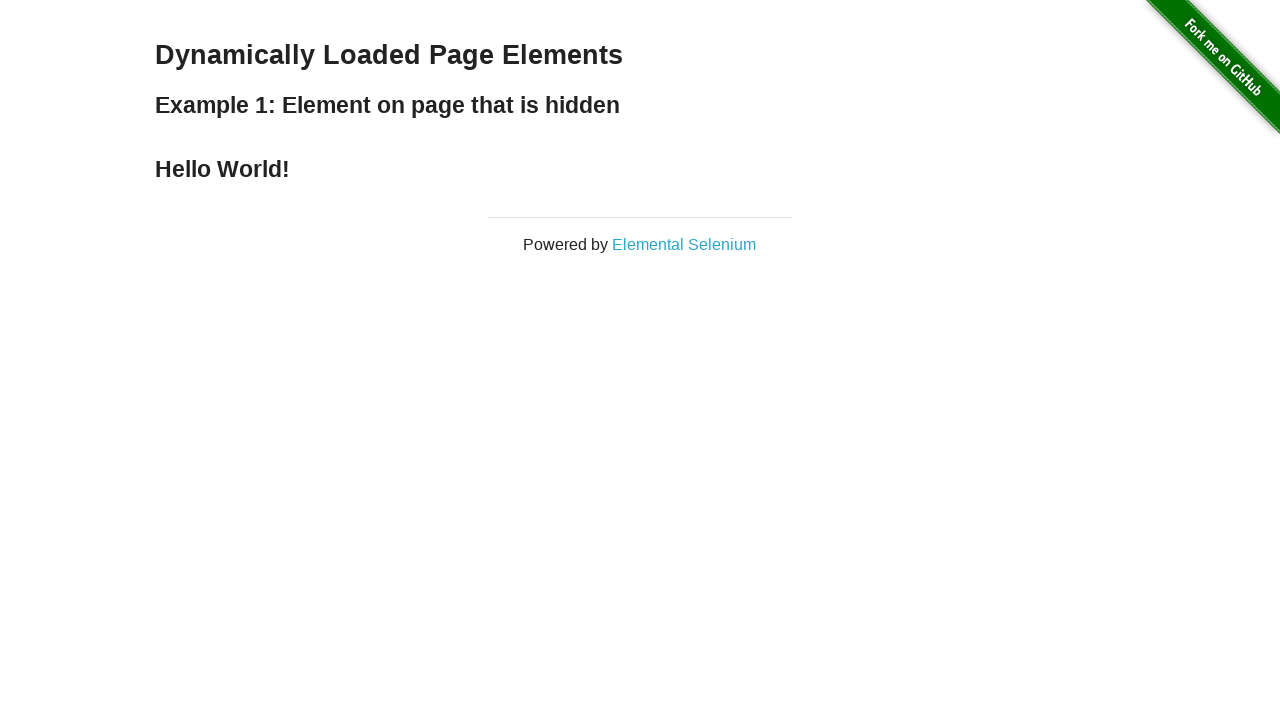